Tests e-commerce functionality by searching for products, adding "Cashews" to cart, and proceeding through checkout to place an order.

Starting URL: https://rahulshettyacademy.com/seleniumPractise/#/

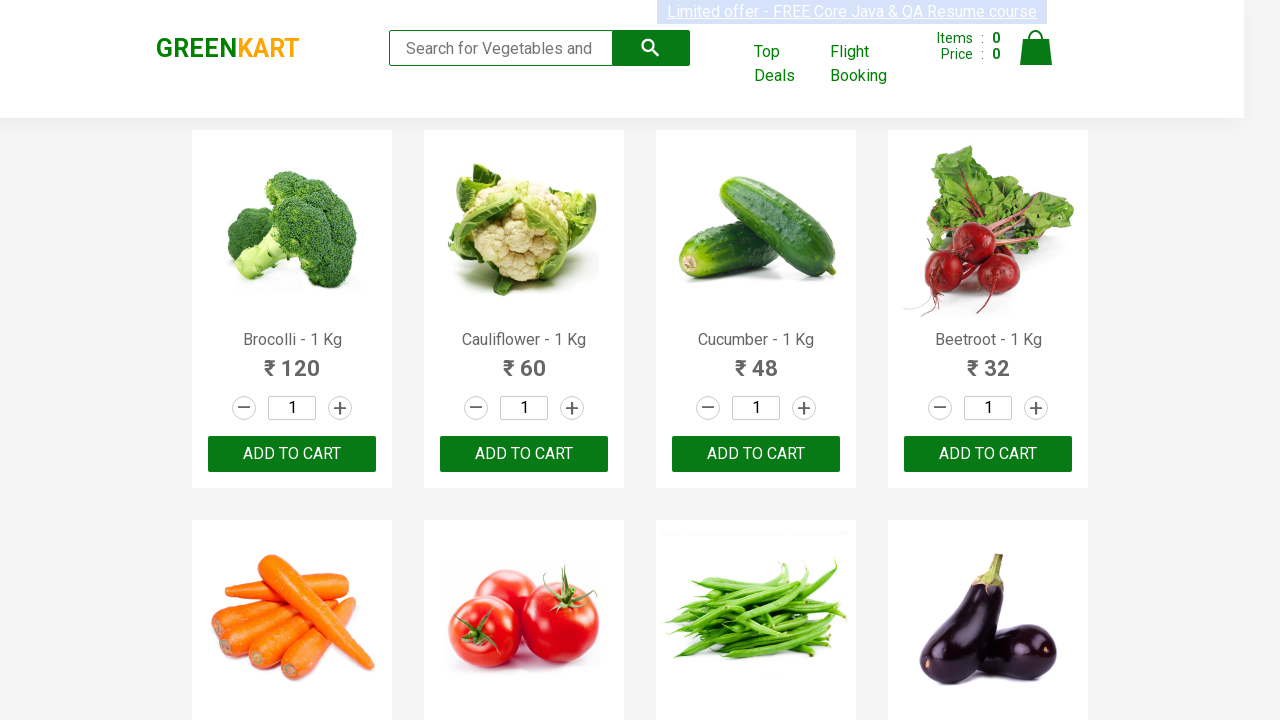

Waited for page to load (5000ms)
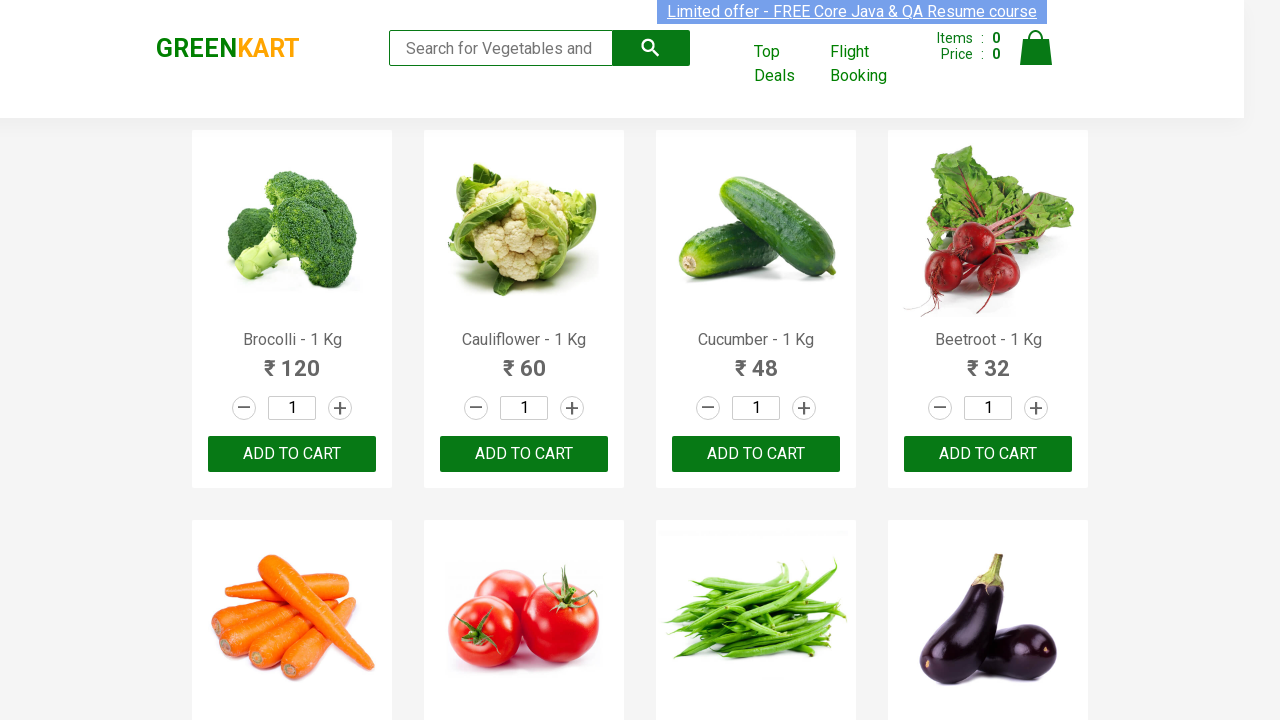

Filled search box with 'ca' to find Cashews on .search-keyword
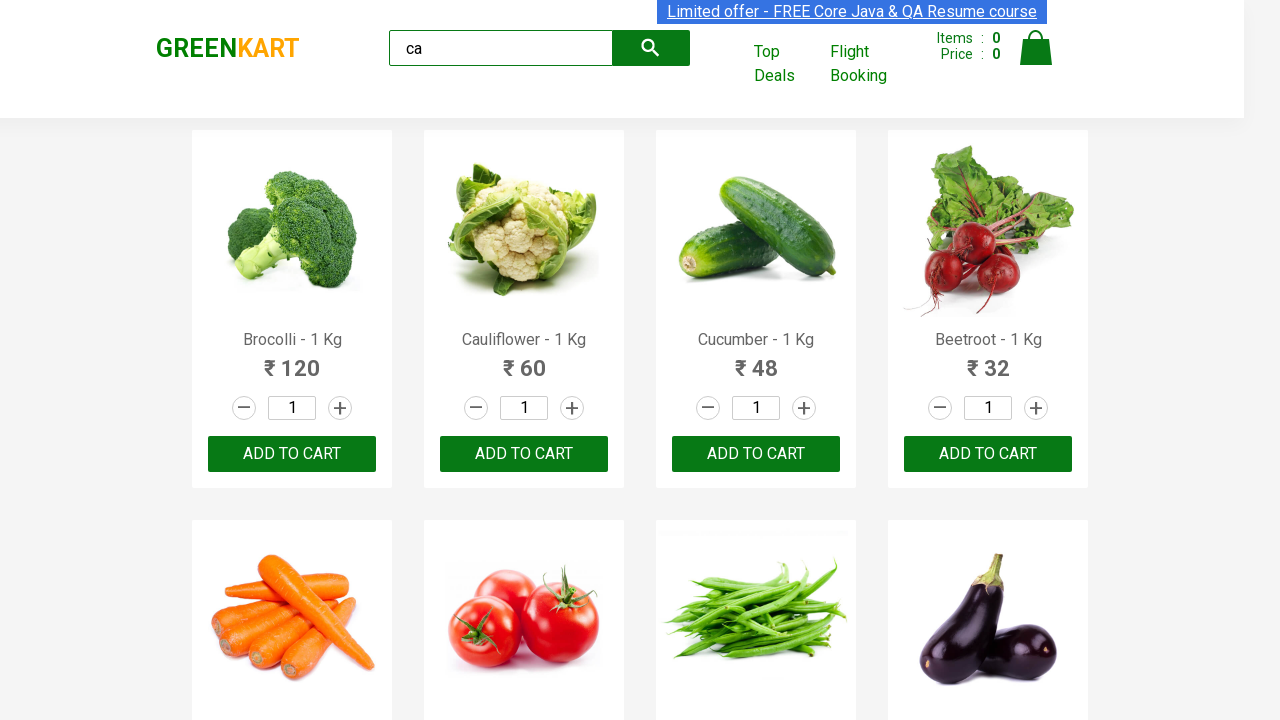

Waited for search results to load (2000ms)
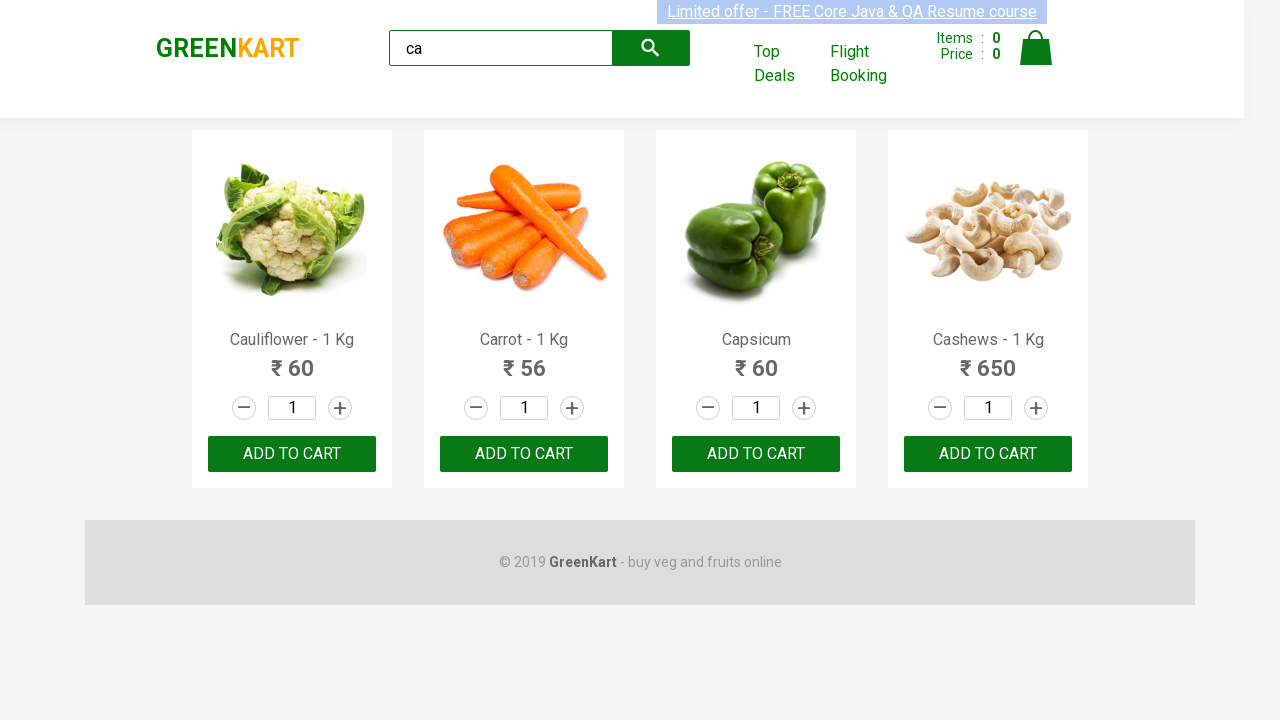

Clicked 'Add to Cart' button for Cashews product at (988, 454) on .products .product >> nth=3 >> button
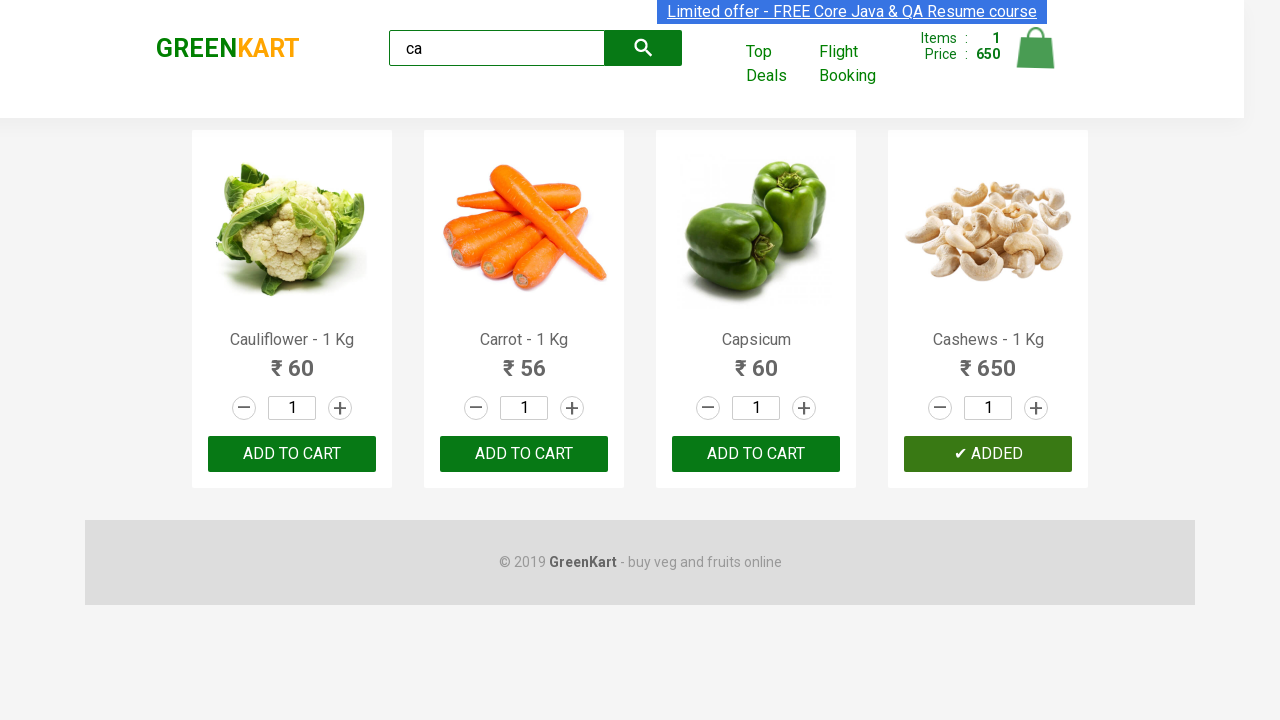

Clicked cart icon to view shopping cart at (1036, 48) on .cart-icon > img
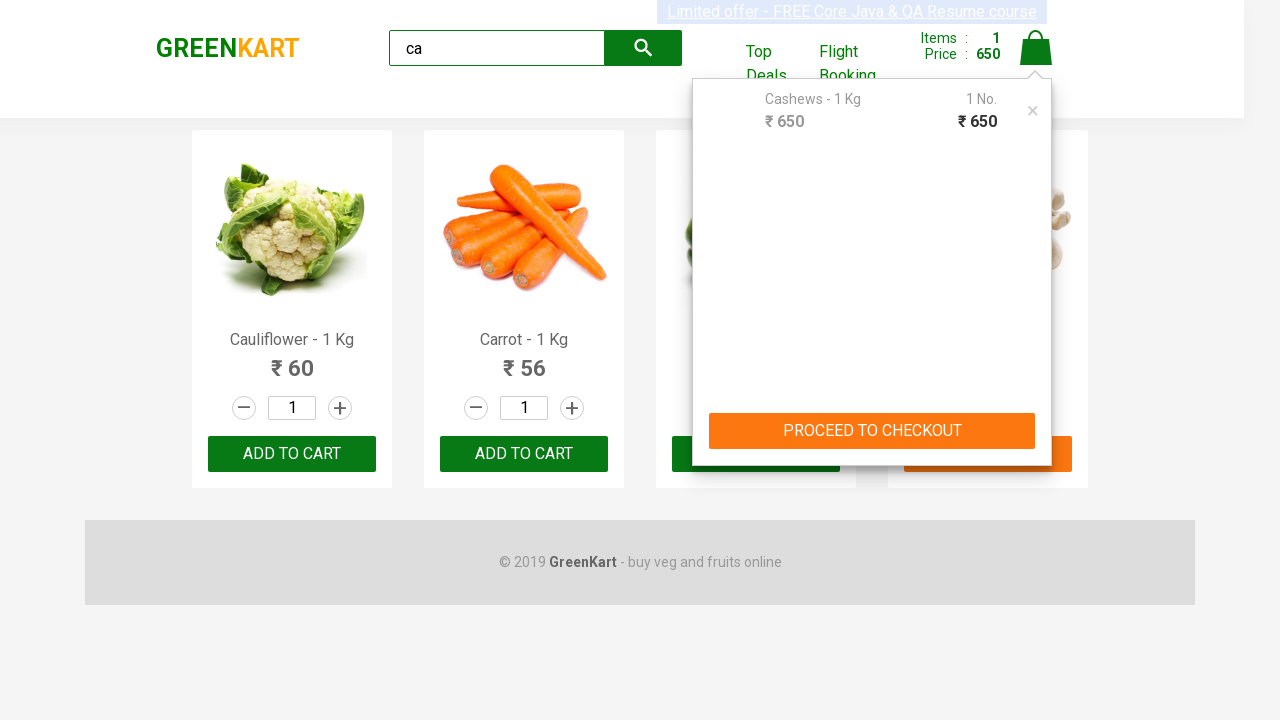

Clicked 'PROCEED TO CHECKOUT' button at (872, 431) on text=PROCEED TO CHECKOUT
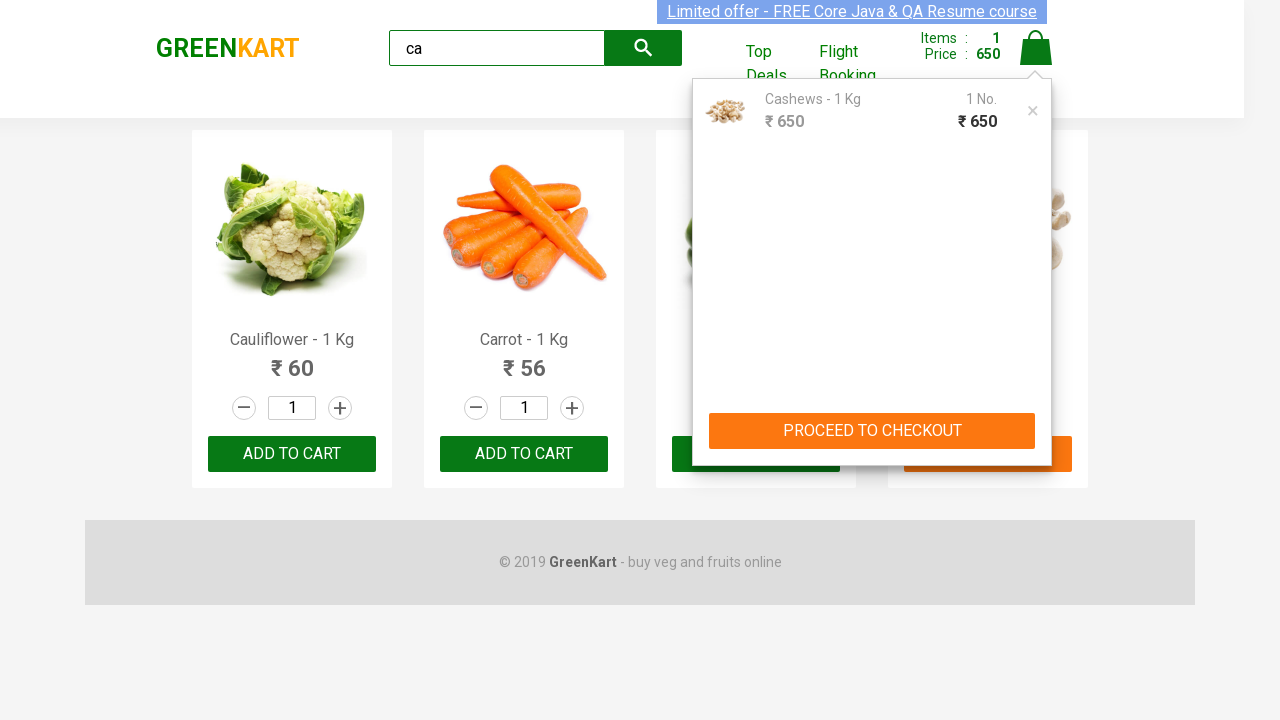

Clicked 'Place Order' button to complete purchase at (1036, 420) on text=Place Order
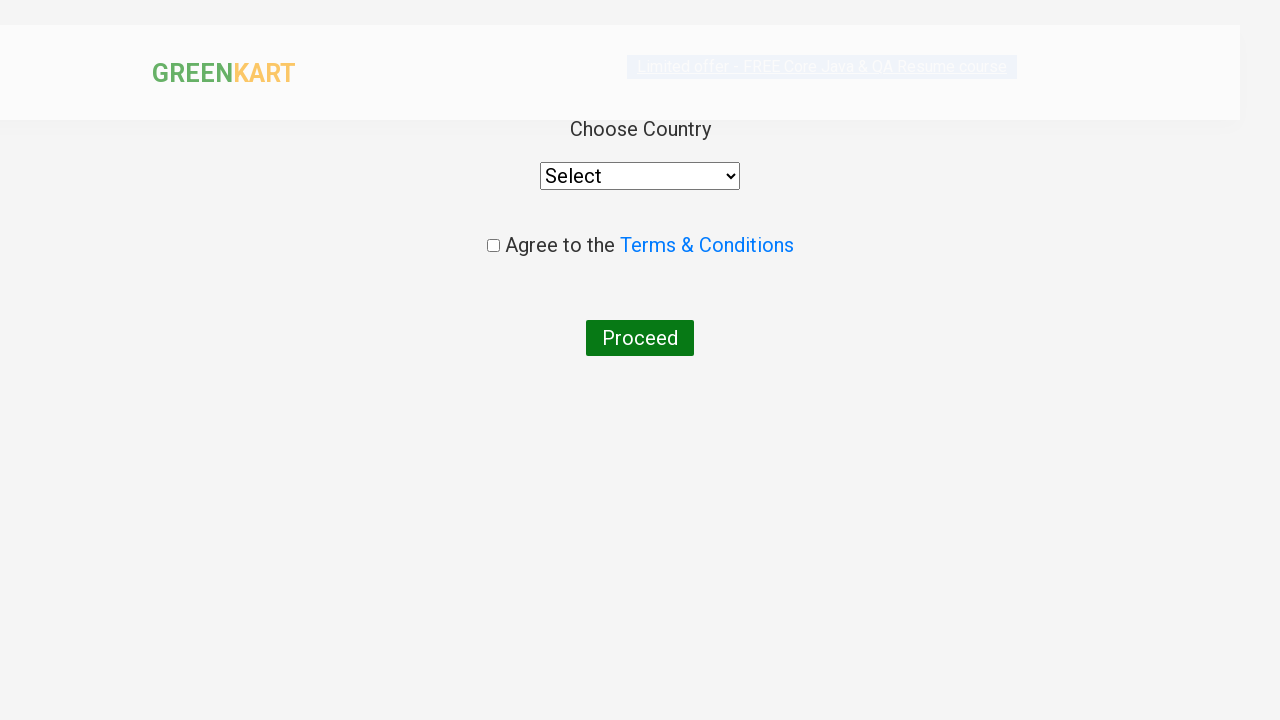

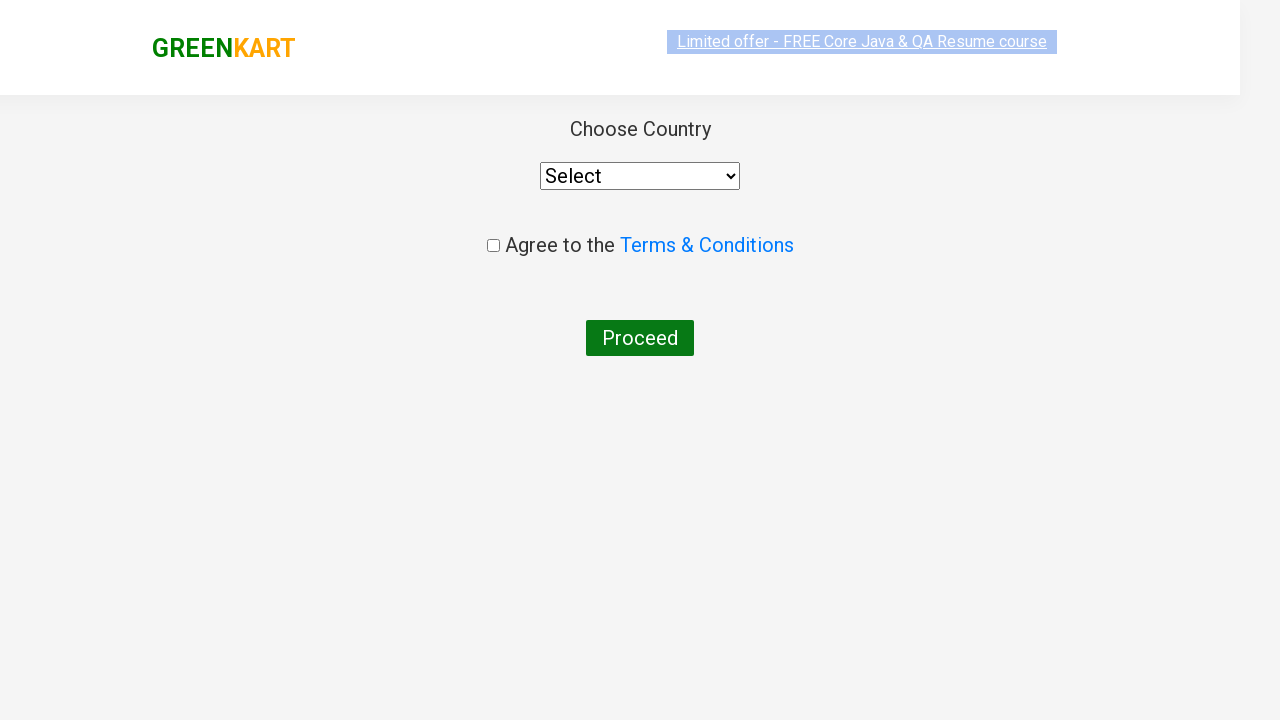